Tests calculator subtraction by entering two numbers, selecting the subtraction operator, and clicking Go

Starting URL: https://juliemr.github.io/protractor-demo/

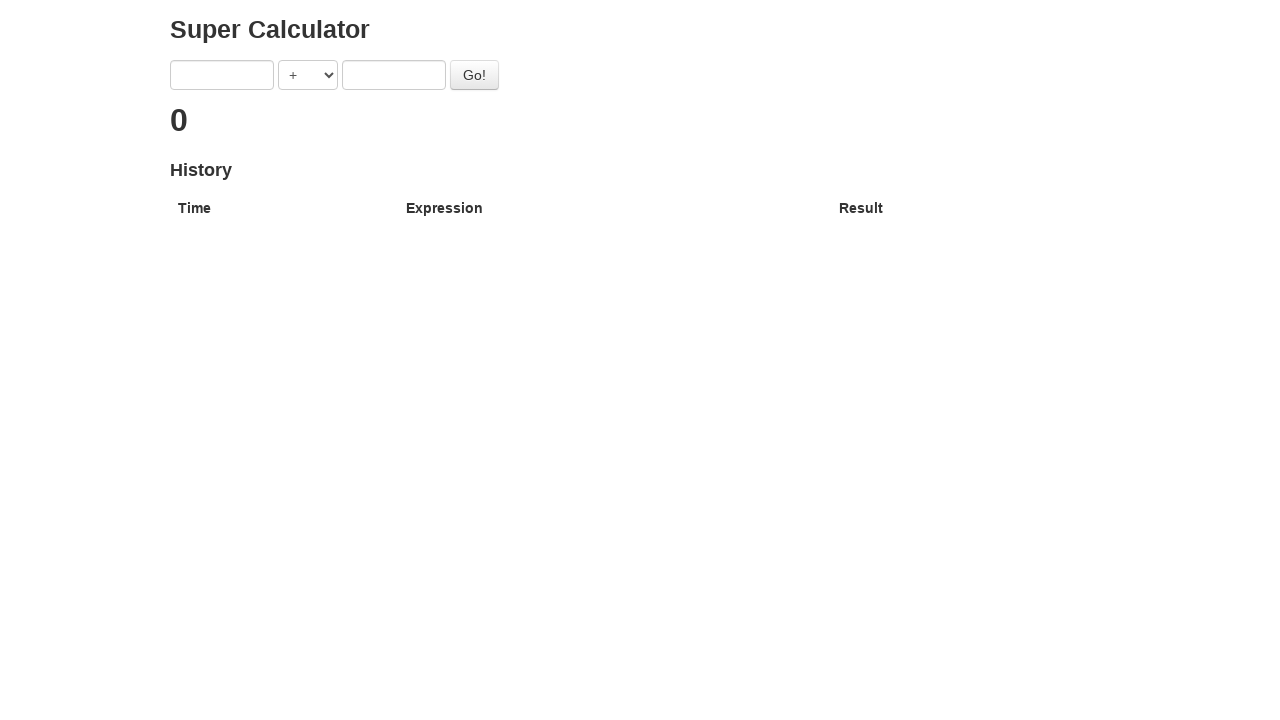

Entered first number: 20 on [ng-model='first']
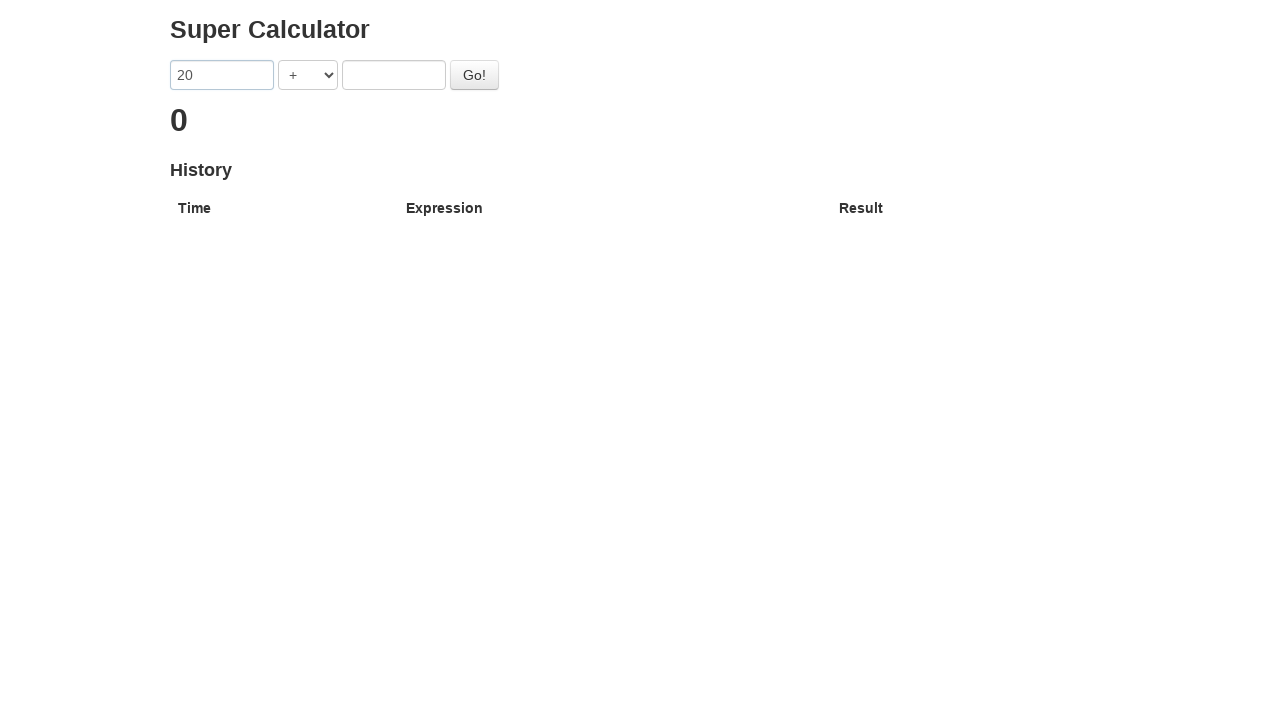

Entered second number: 8 on [ng-model='second']
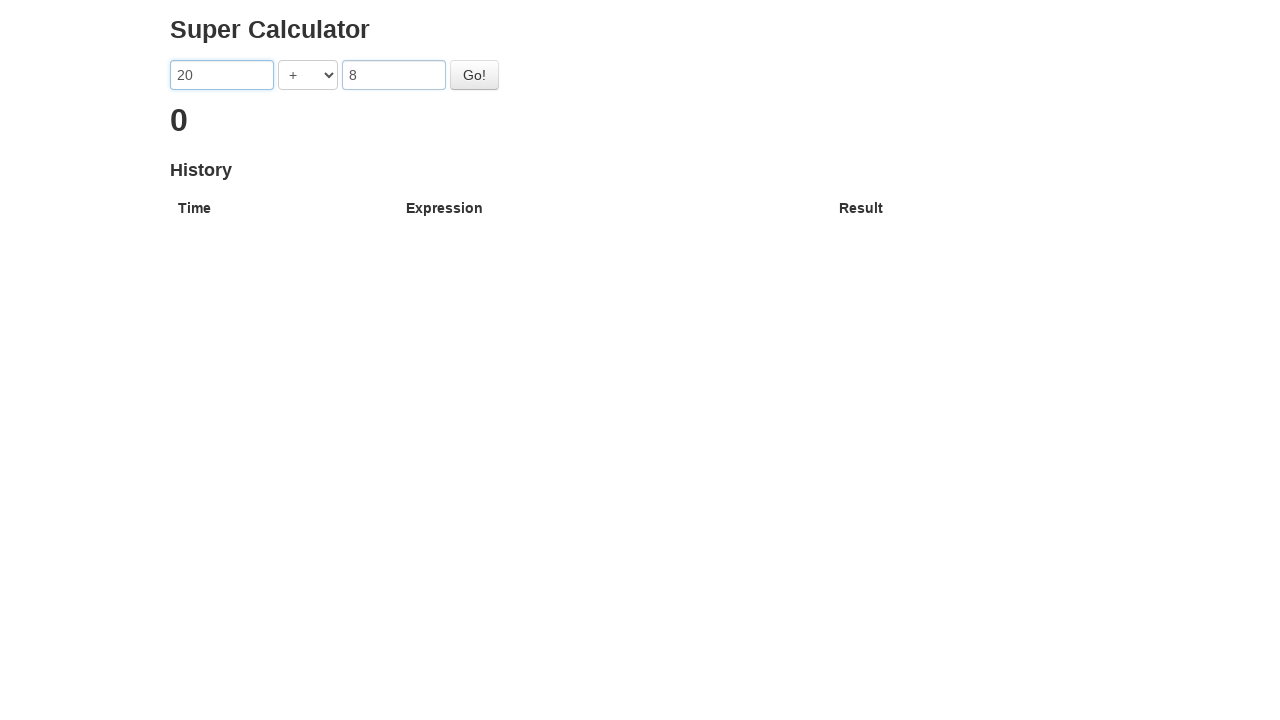

Selected subtraction operator on [ng-model='operator']
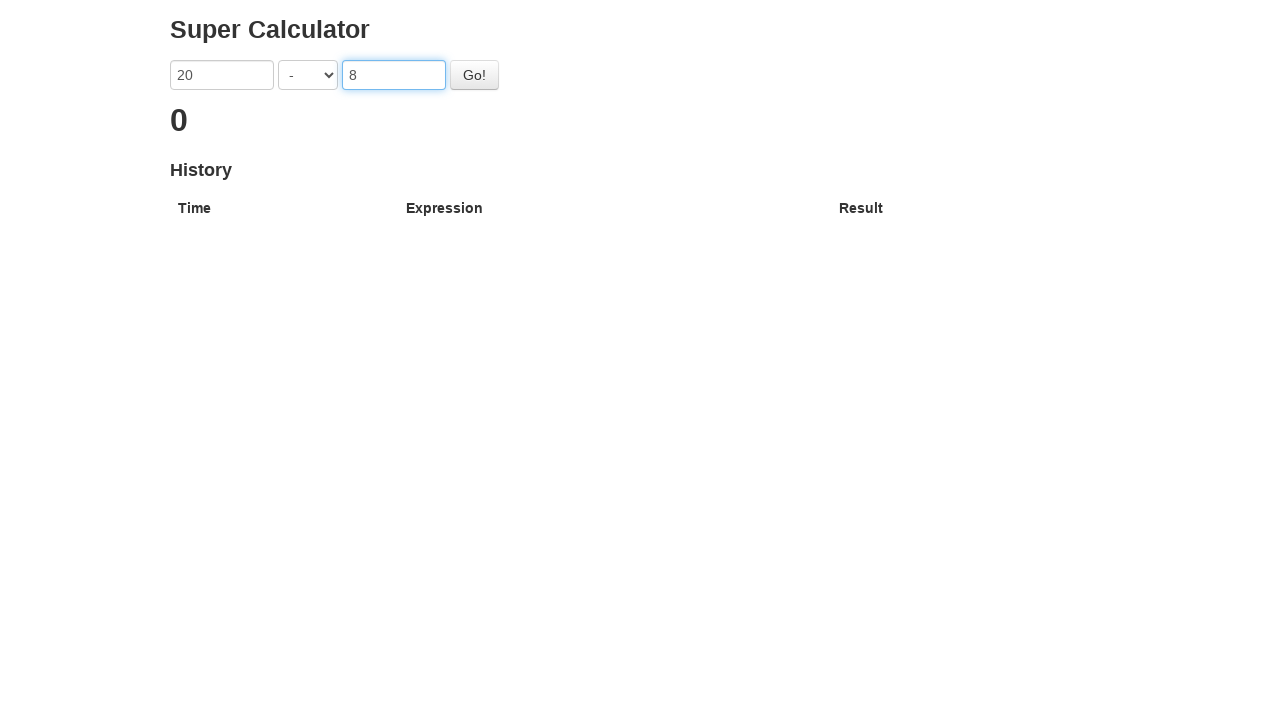

Clicked Go button to calculate result at (474, 75) on button:has-text('Go!')
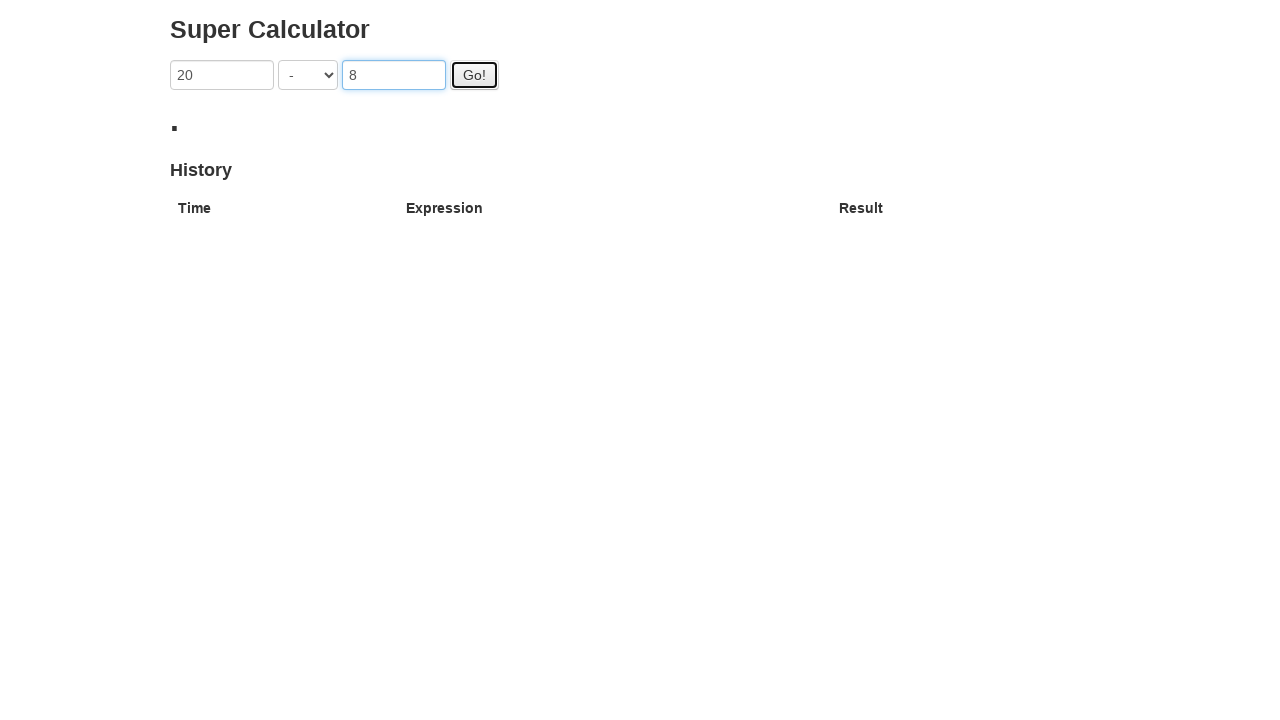

Calculation result appeared
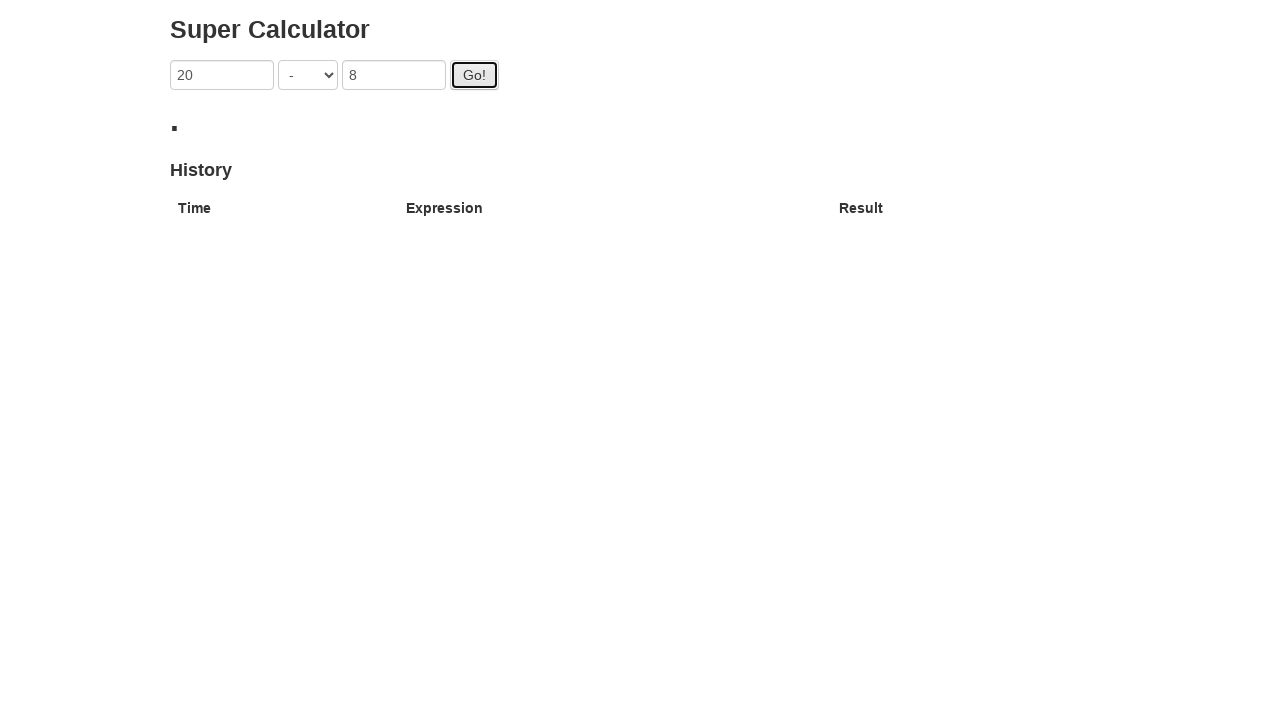

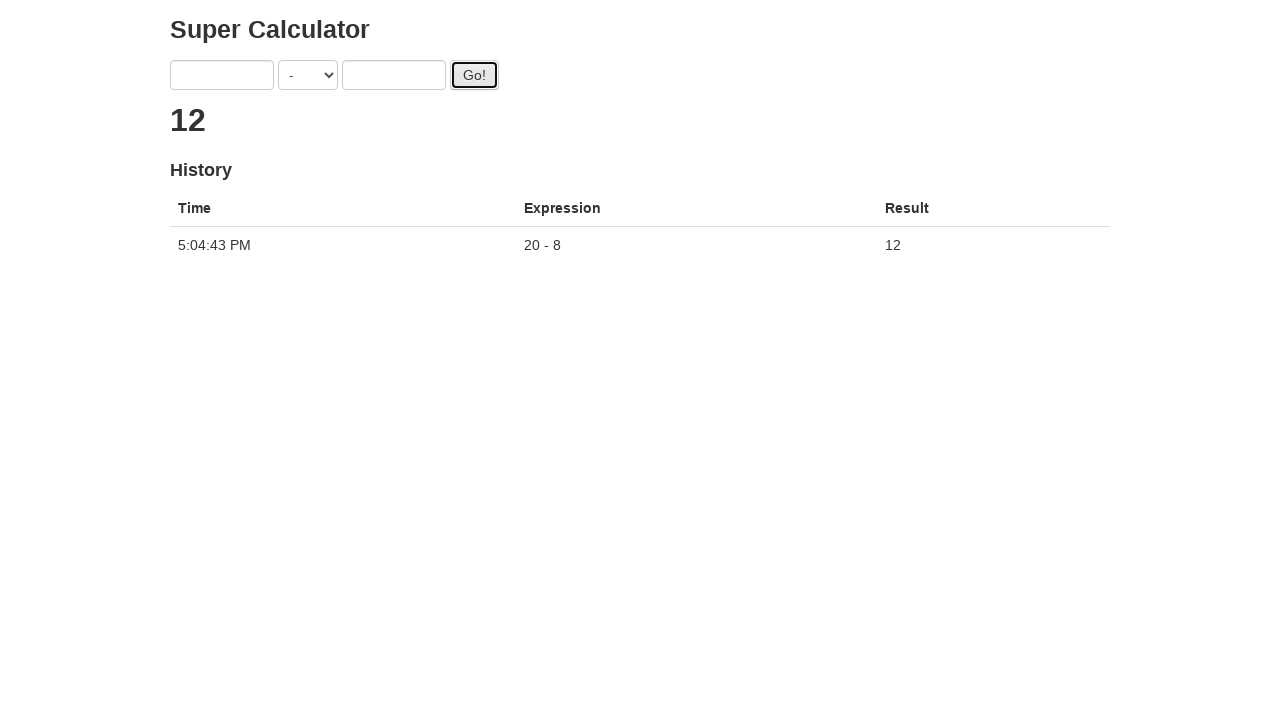